Tests iframe interaction by switching to an iframe, performing a search inside it, then switching back to the main frame and filling a form field

Starting URL: https://www.letskodeit.com/practice

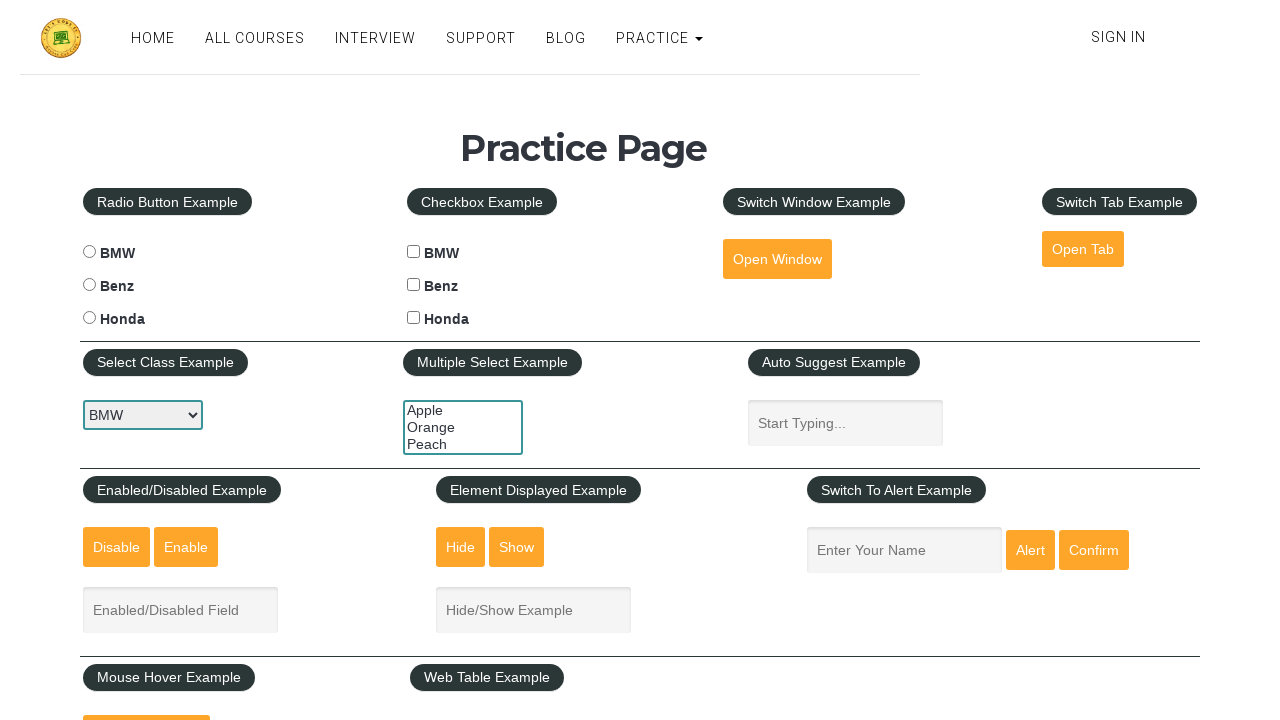

Scrolled down 1000 pixels to view iframe
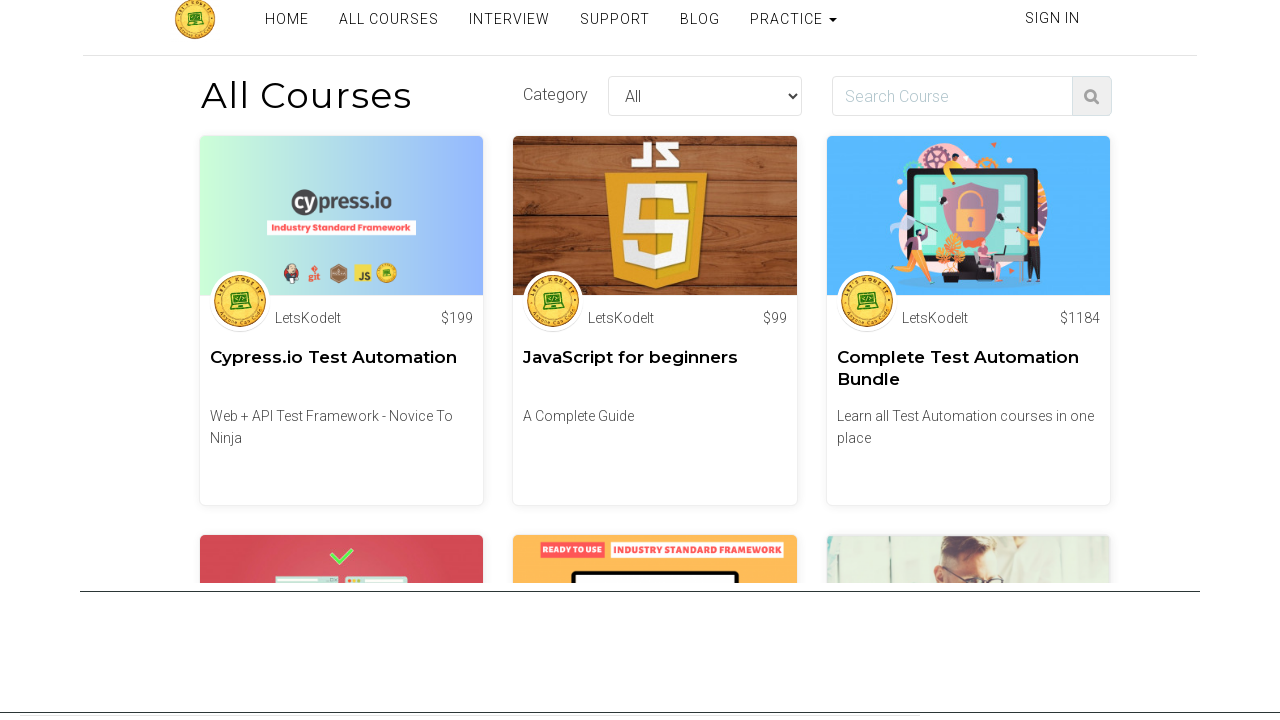

Located iframe with ID 'courses-iframe'
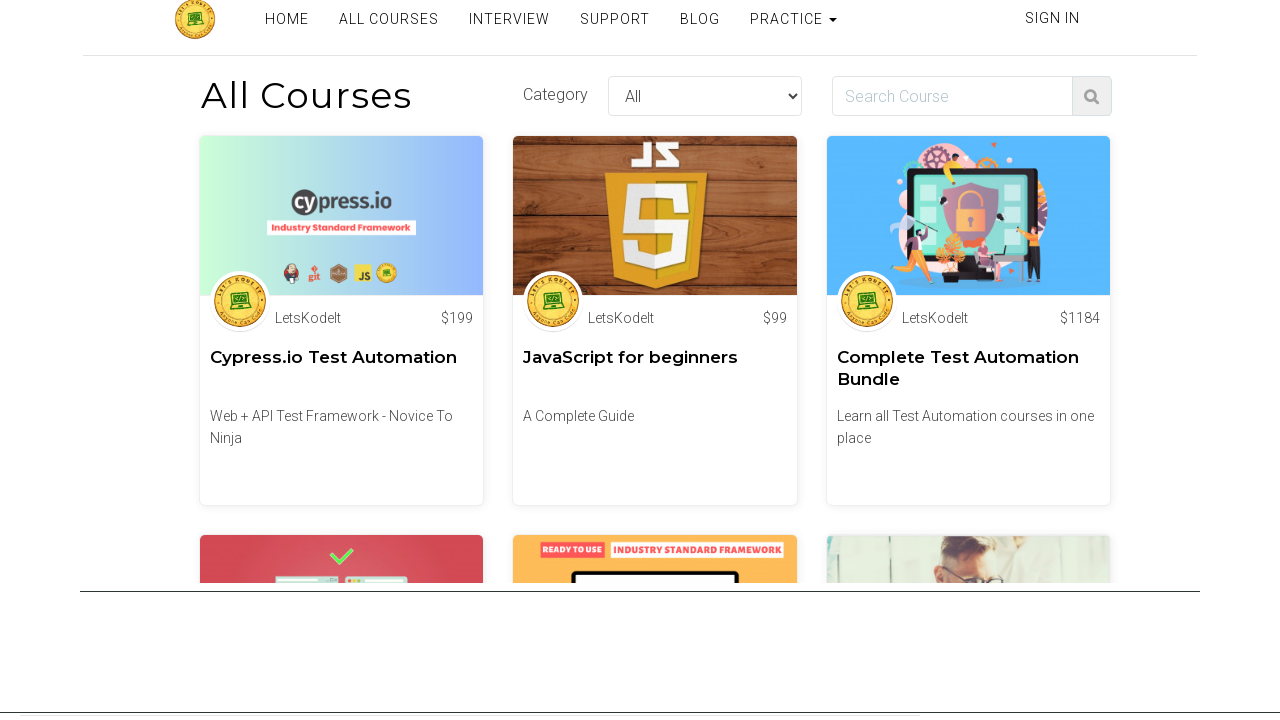

Filled search field in iframe with 'python' on #courses-iframe >> internal:control=enter-frame >> input#search
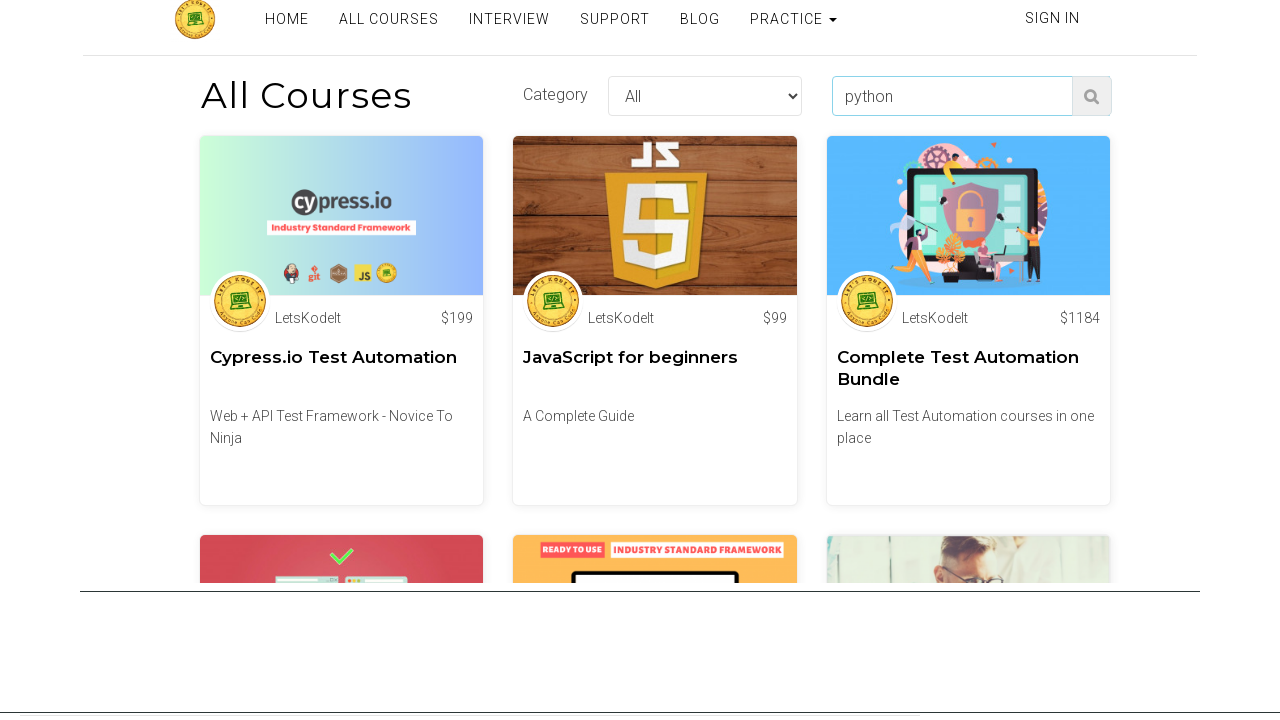

Scrolled back up 1000 pixels to return to main frame area
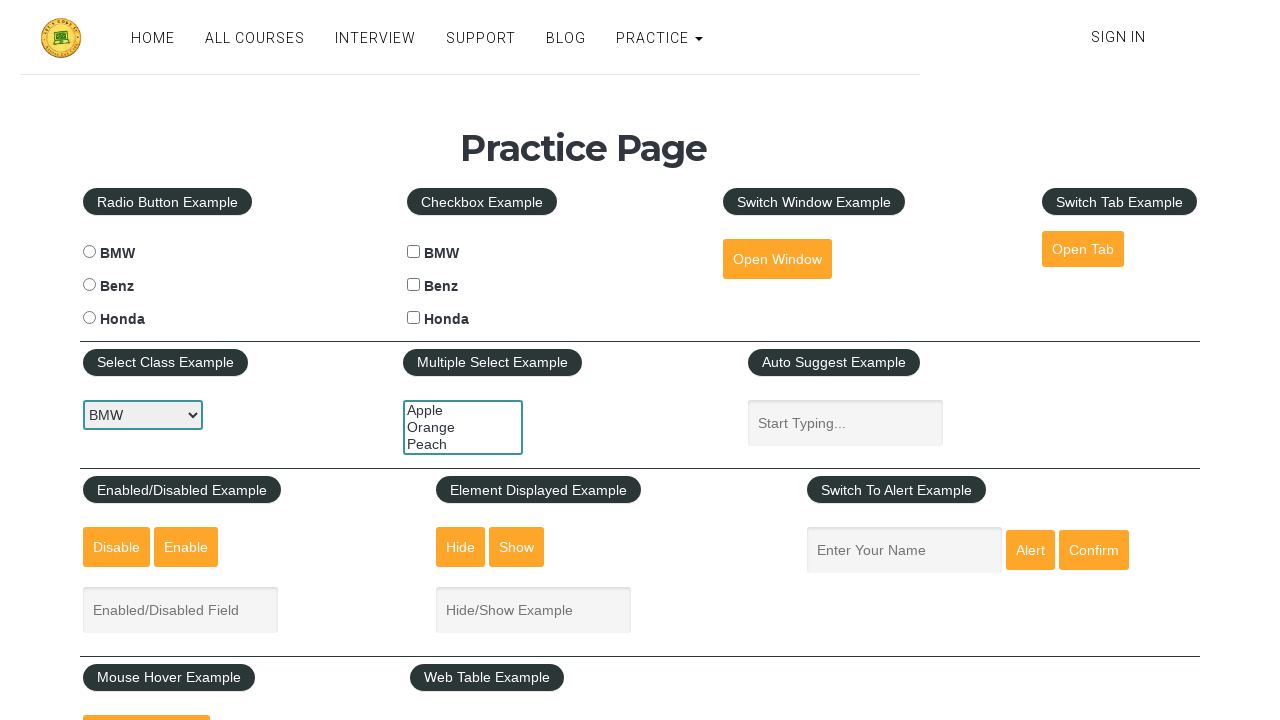

Filled name field in main frame with 'test' on #name
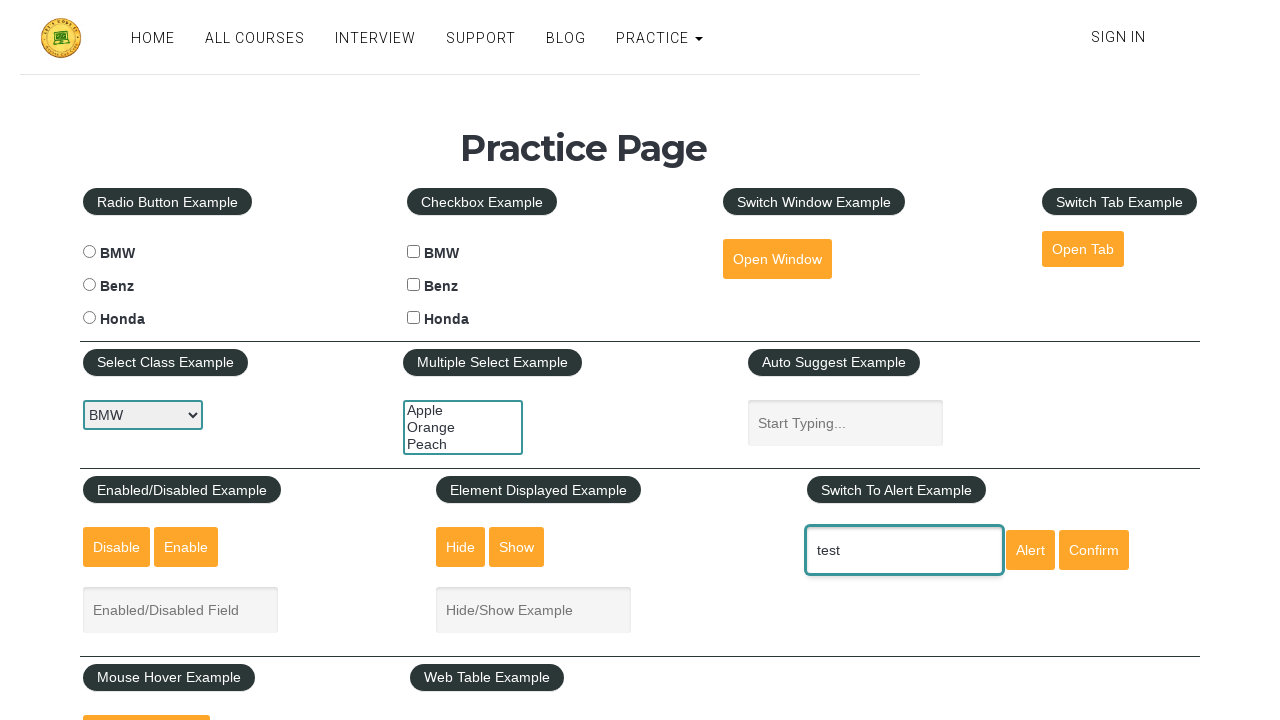

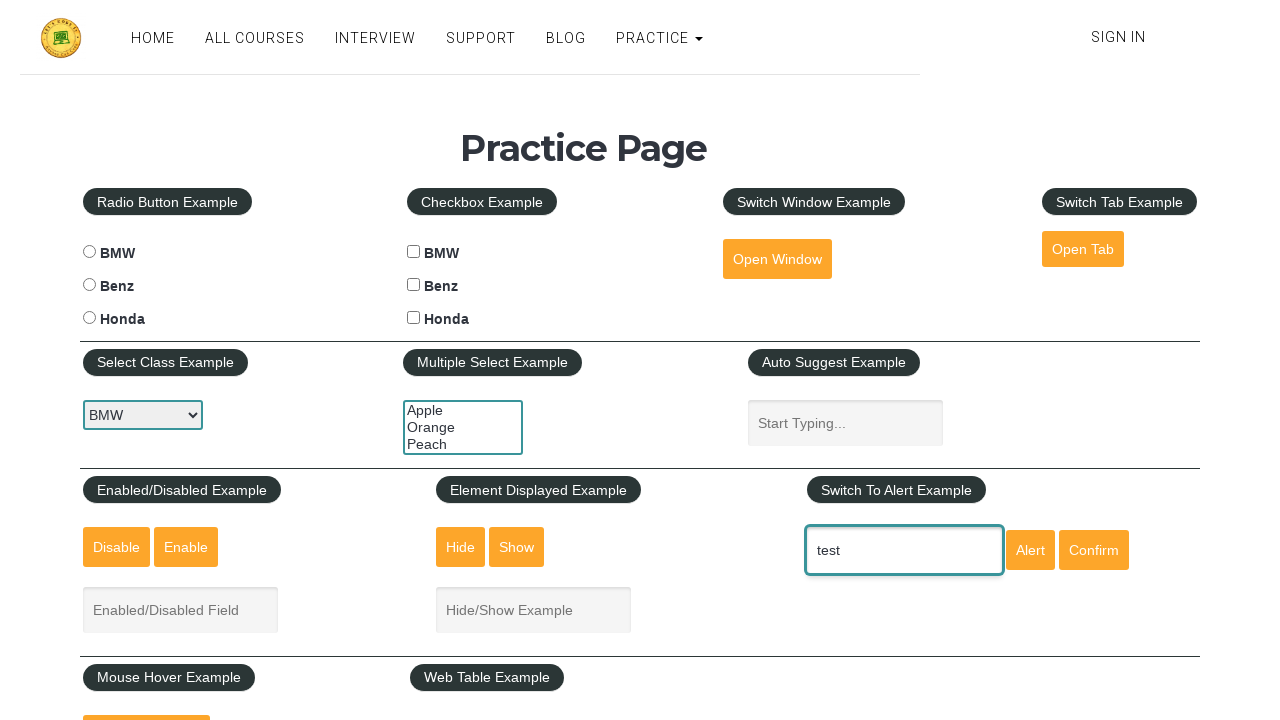